Tests a math challenge form by reading a value from the page, calculating a mathematical result using logarithm and sine functions, filling in the answer, checking required checkboxes, and submitting the form.

Starting URL: https://suninjuly.github.io/math.html

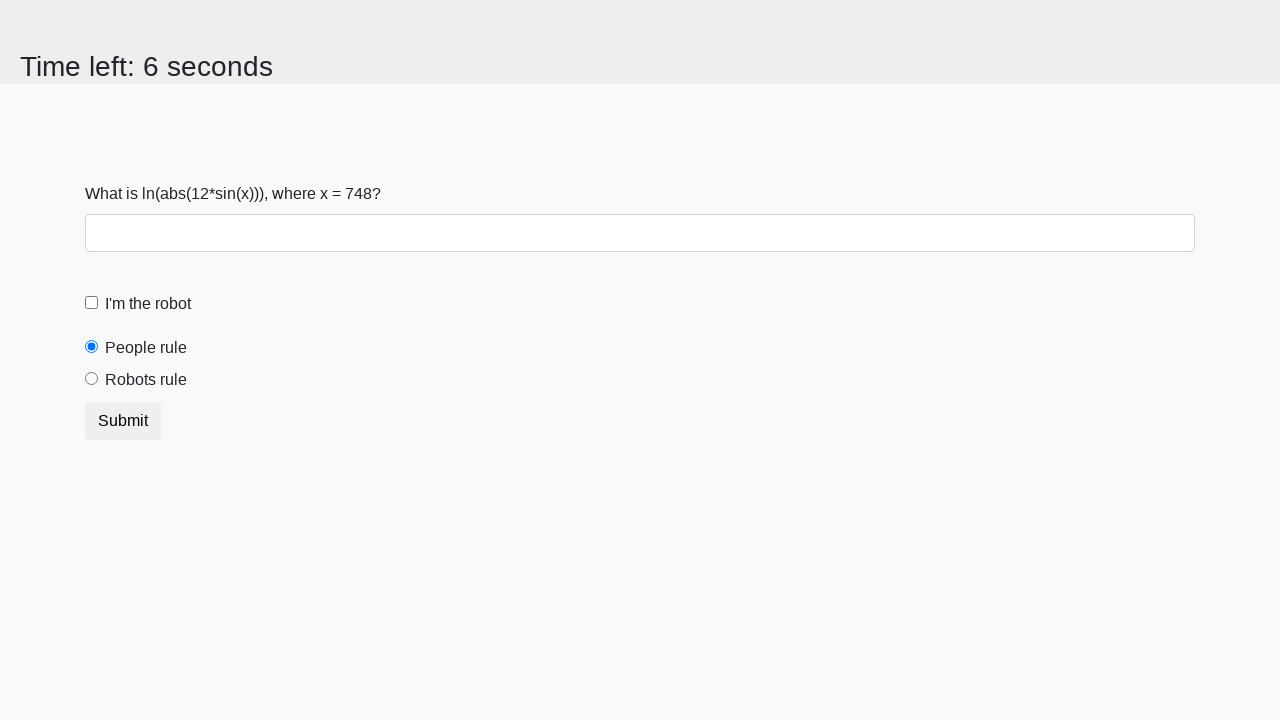

Retrieved the input value from the page
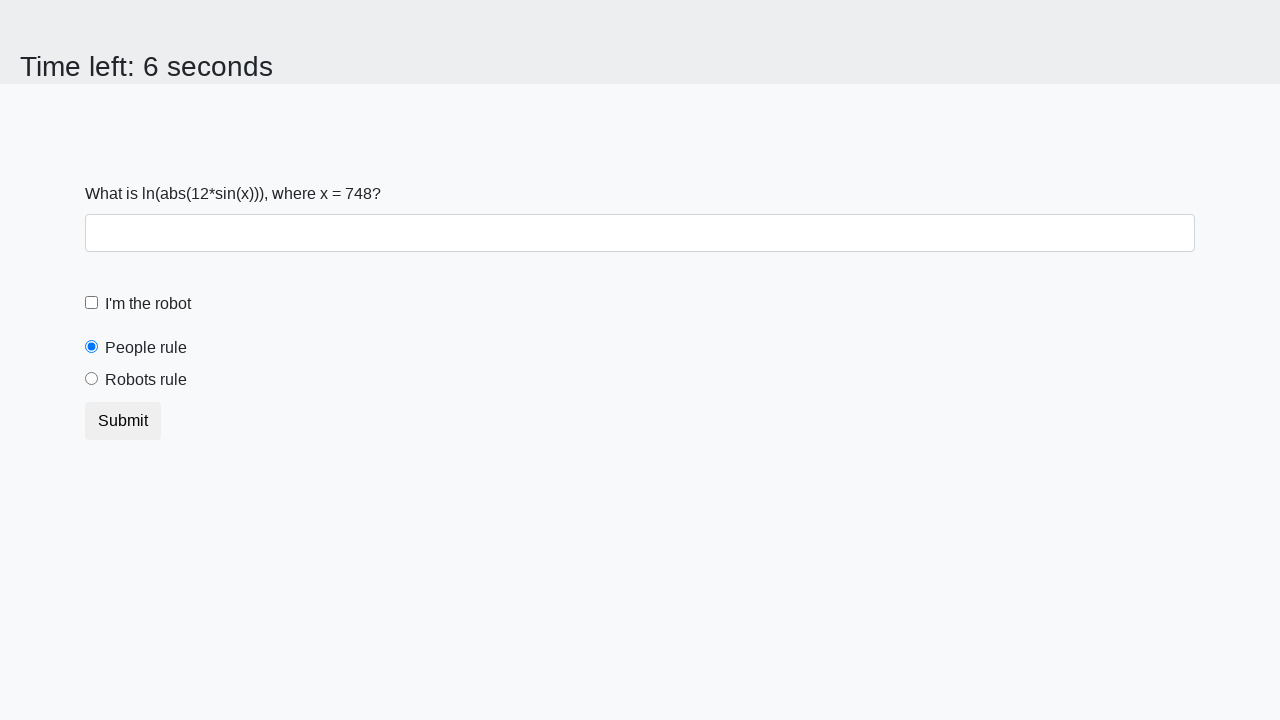

Calculated answer using logarithm and sine functions: 1.2689495137937772
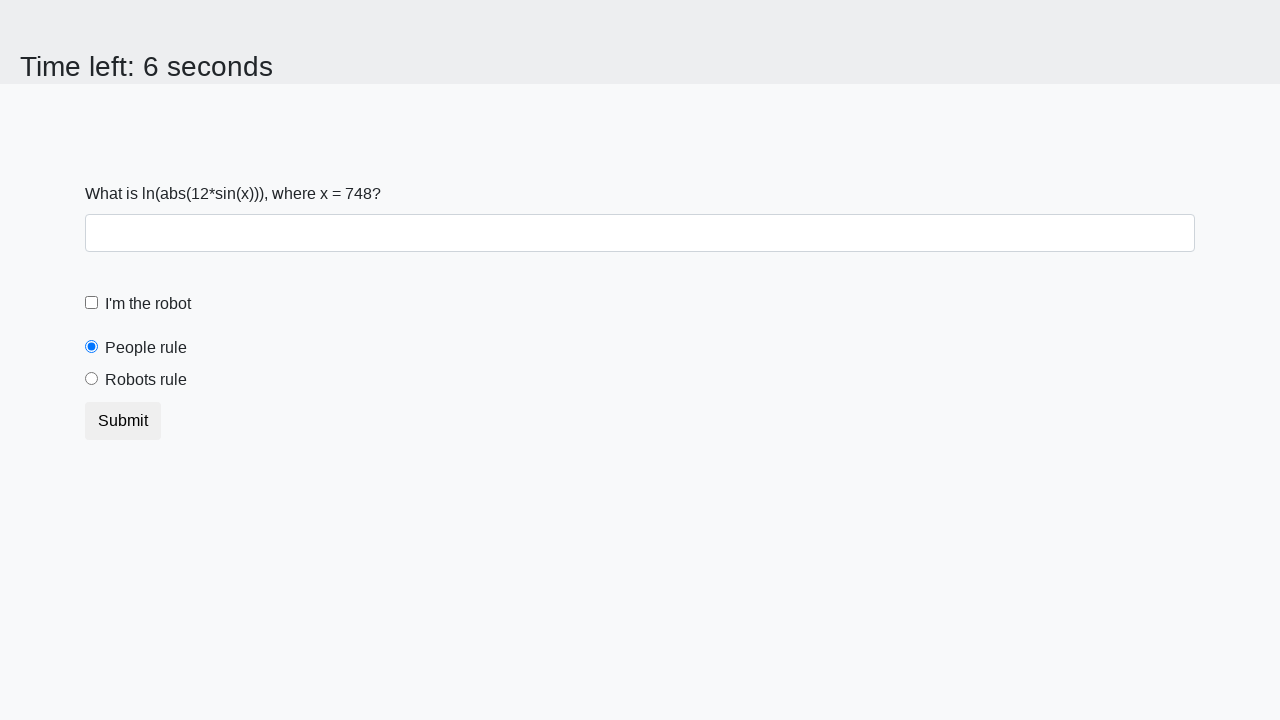

Filled answer field with calculated result: 1.2689495137937772 on #answer
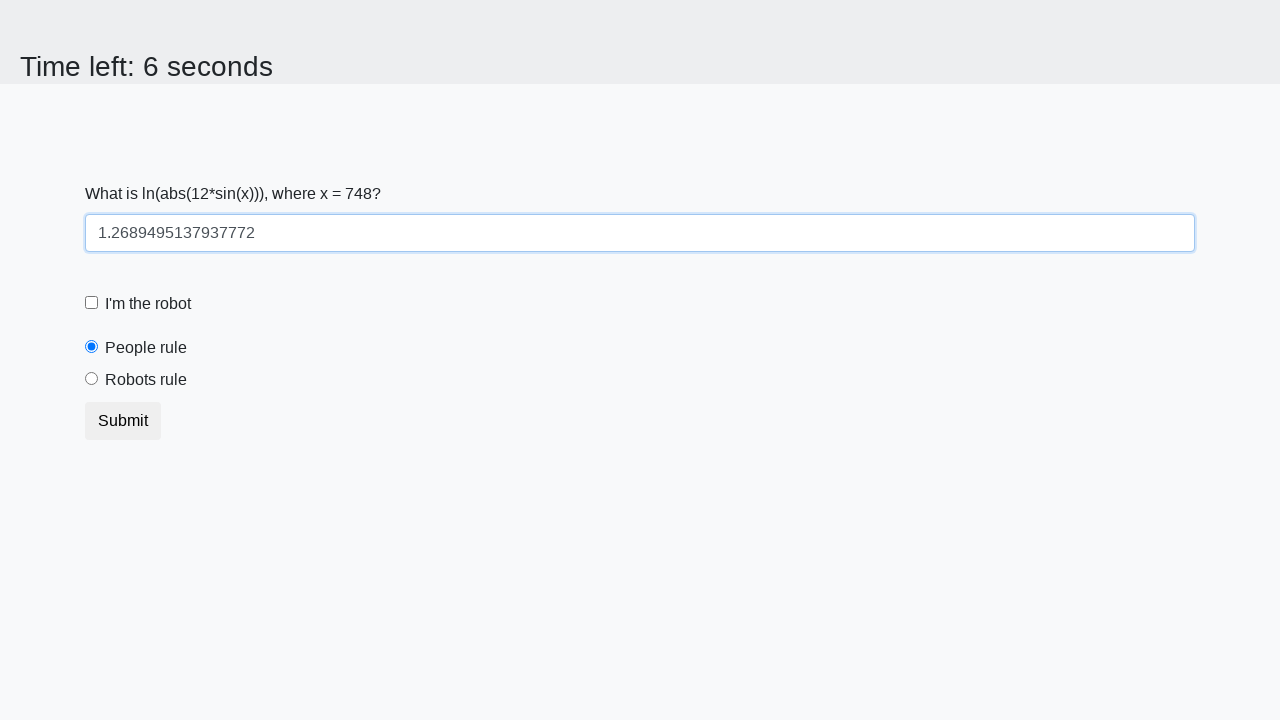

Clicked the robot checkbox at (92, 303) on #robotCheckbox
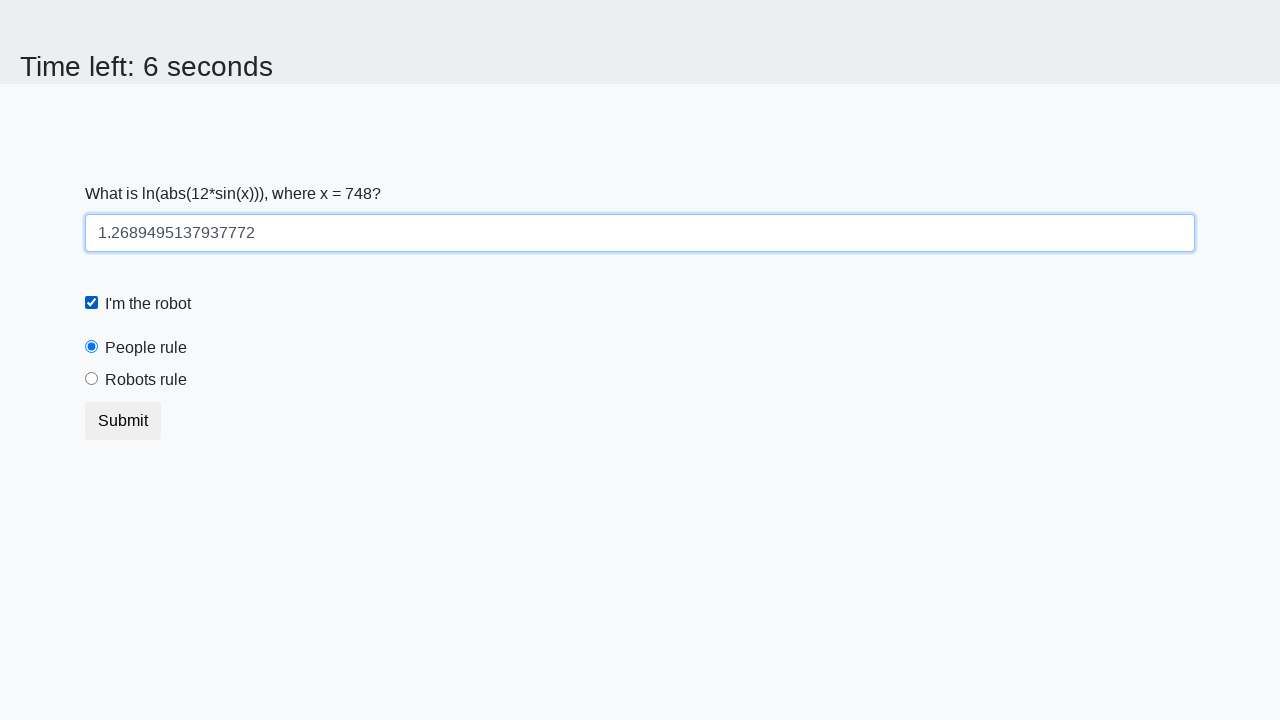

Clicked the robots rule checkbox at (92, 379) on #robotsRule
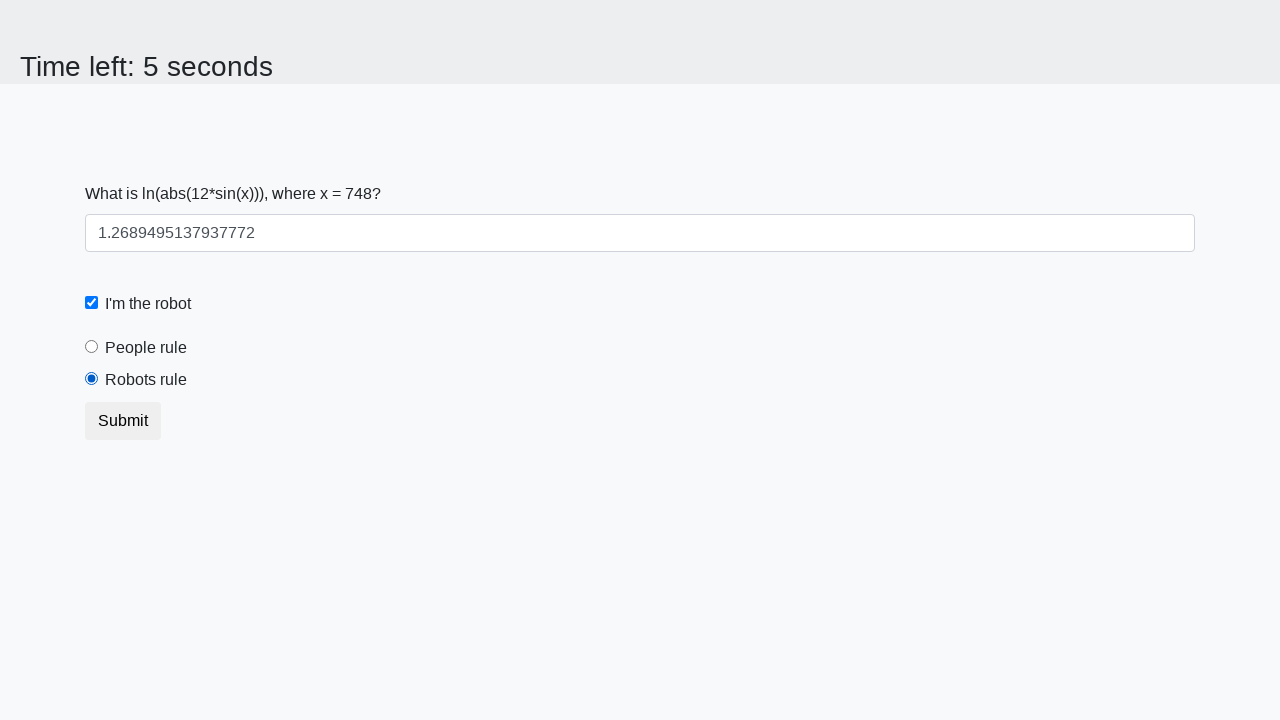

Clicked submit button to submit the form at (123, 421) on button.btn
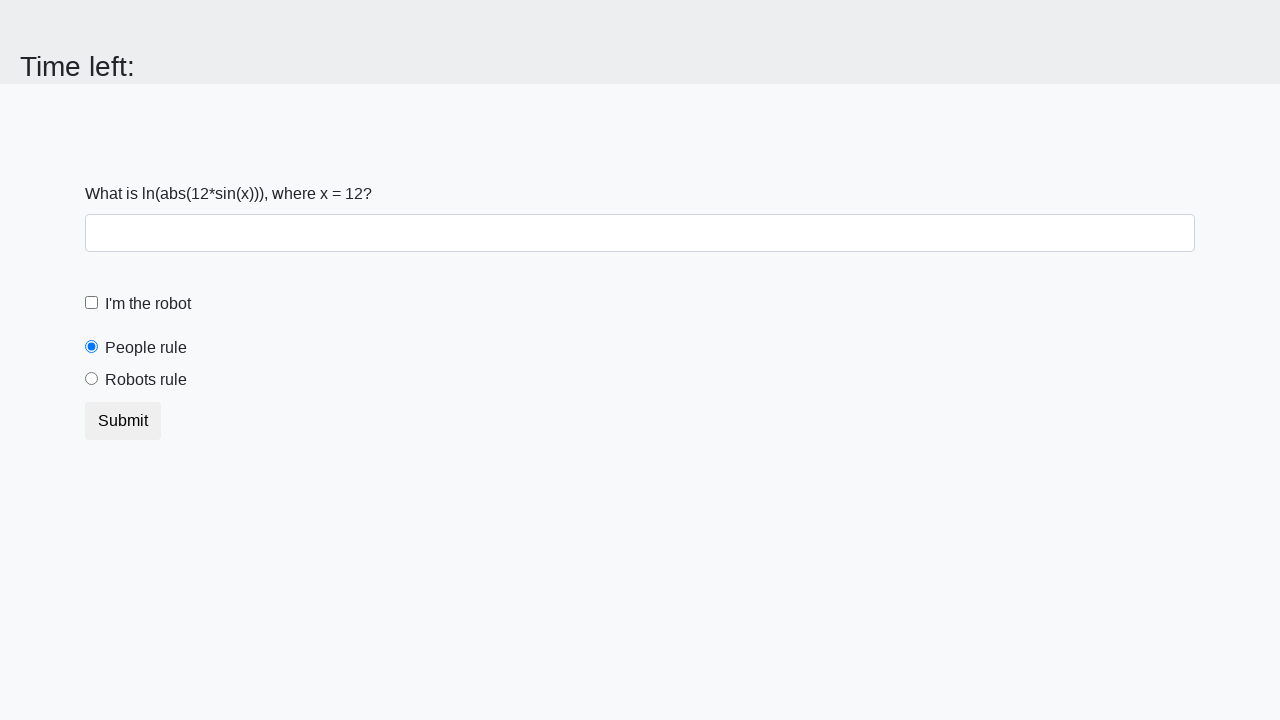

Waited for page to process the form submission
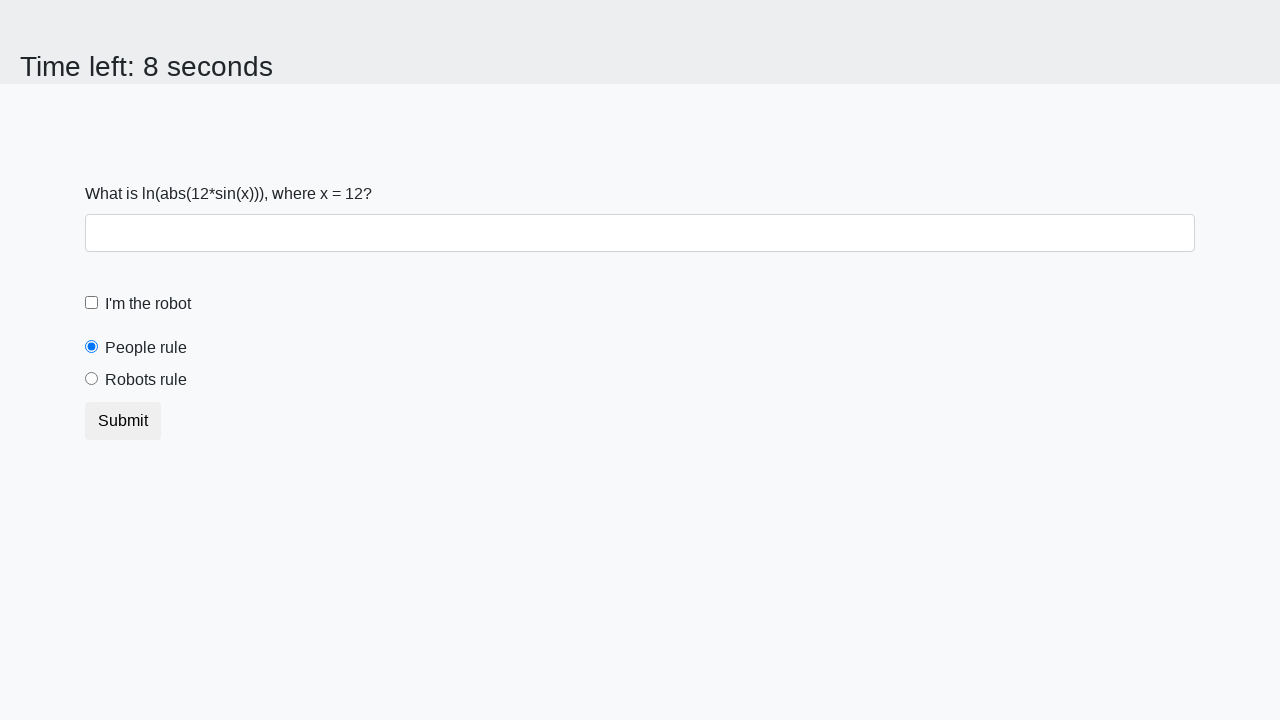

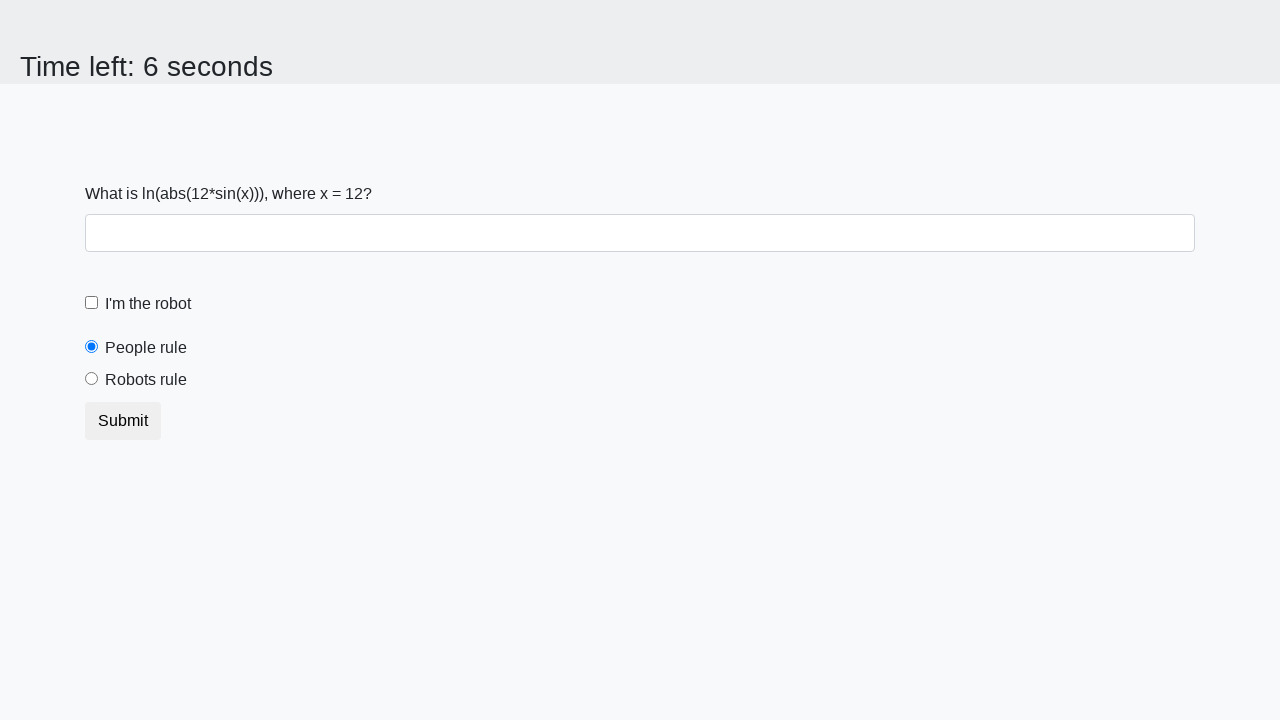